Tests the product details page on Target.com by clicking through available color swatches to verify they are interactable.

Starting URL: https://www.target.com/p/A-91269718

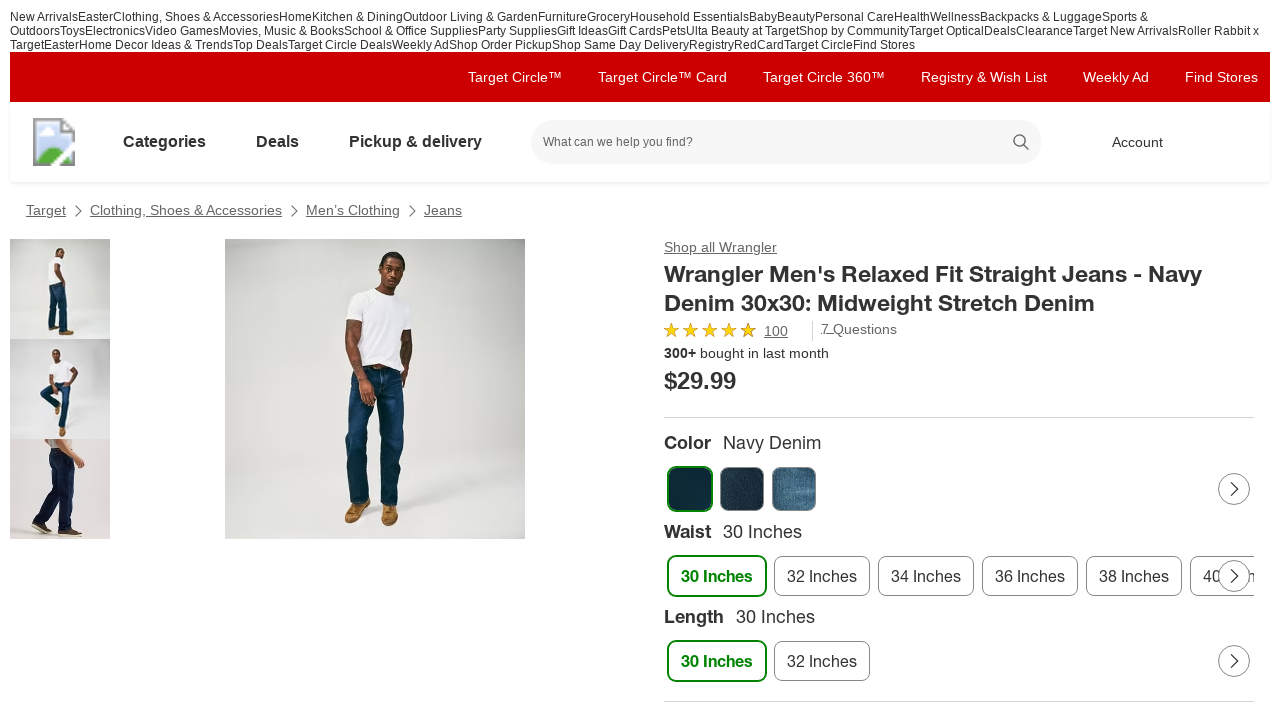

Attempted to locate color swatches using selector: button[data-test*="swatch"] img
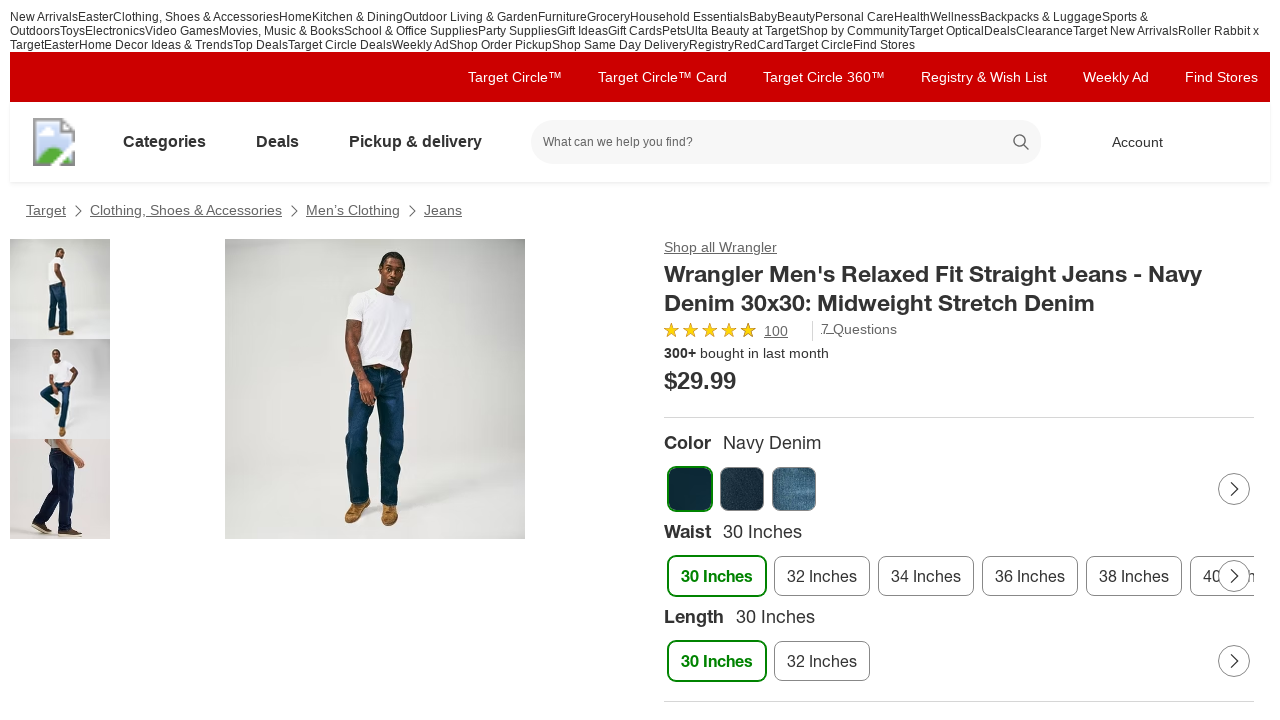

Attempted to locate color swatches using selector: img[alt*="Color"], img[alt*="Navy"], img[alt*="Red"], img[alt*="Blue"]
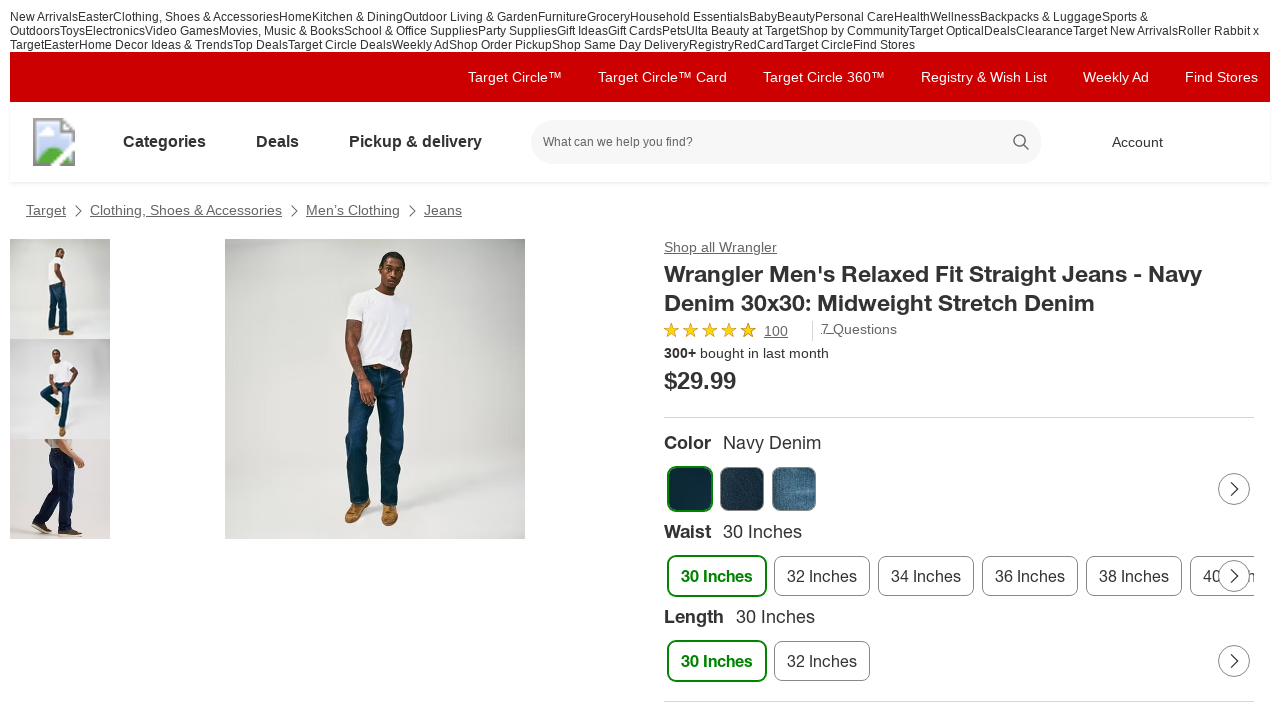

Scrolled color swatch 0 into view
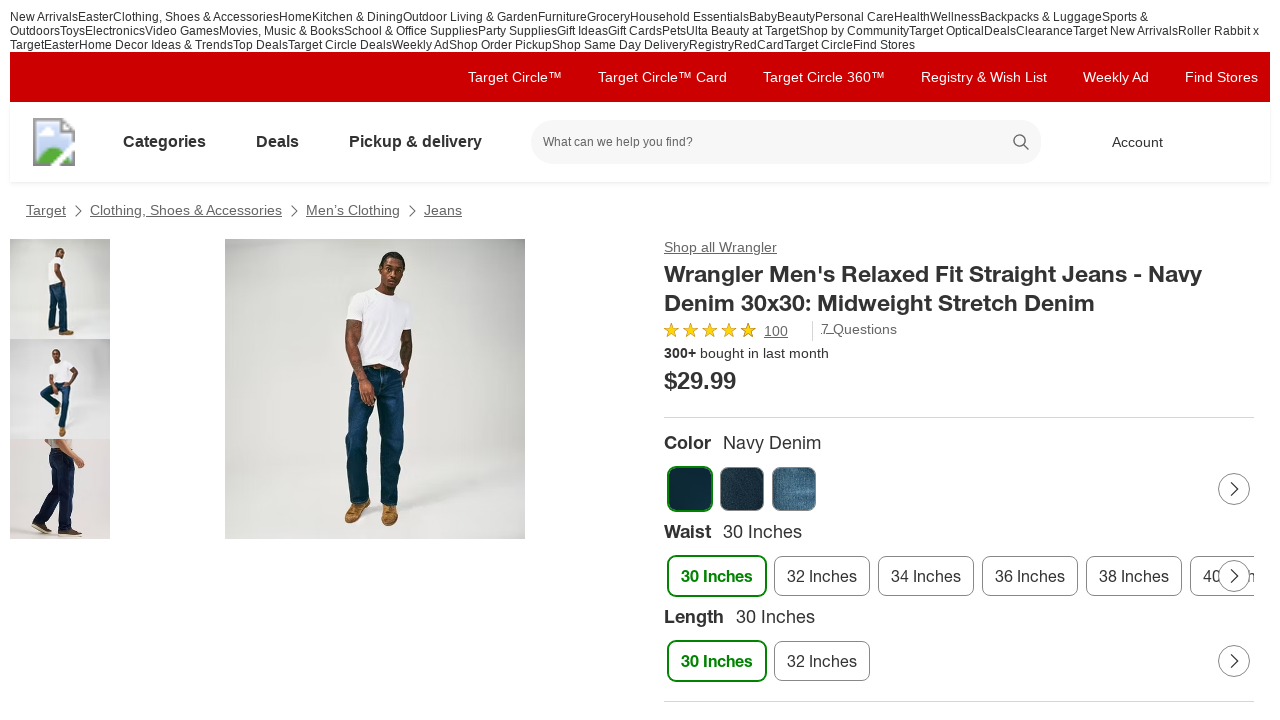

Clicked color swatch 0 at (690, 489) on img[alt*="Color"], img[alt*="Navy"], img[alt*="Red"], img[alt*="Blue"] >> nth=0
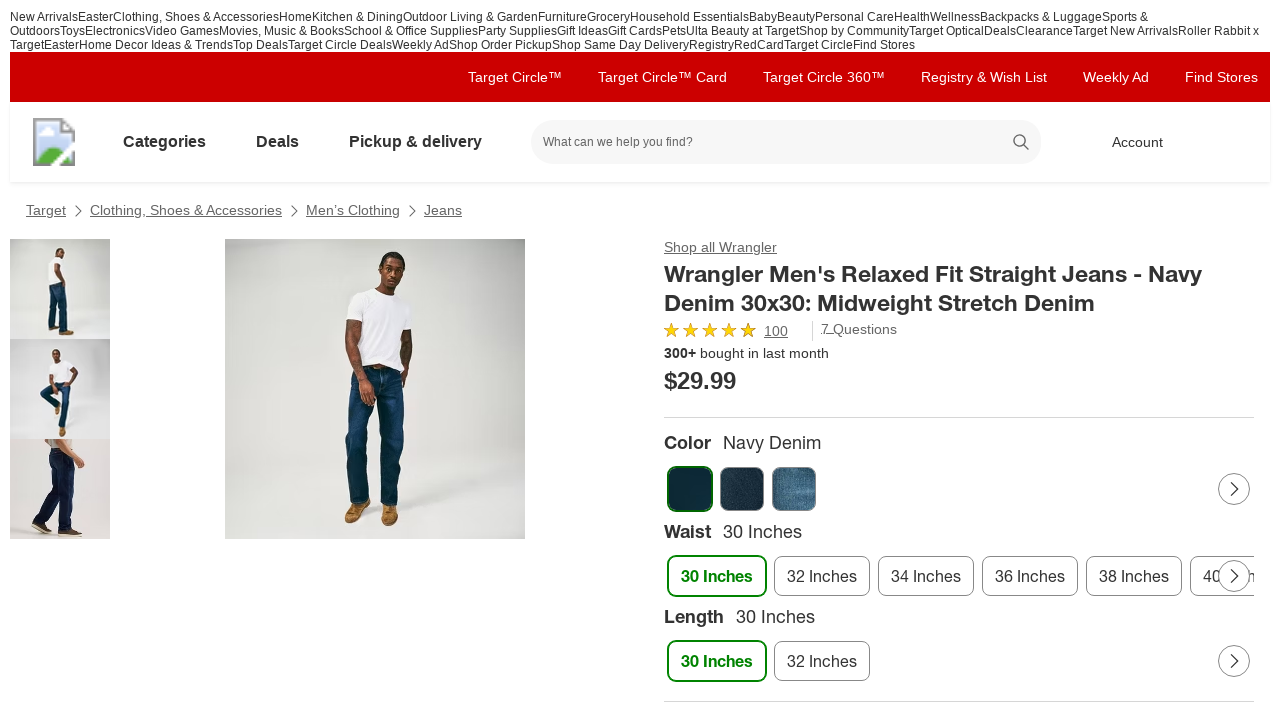

Waited 500ms for page to update after swatch click
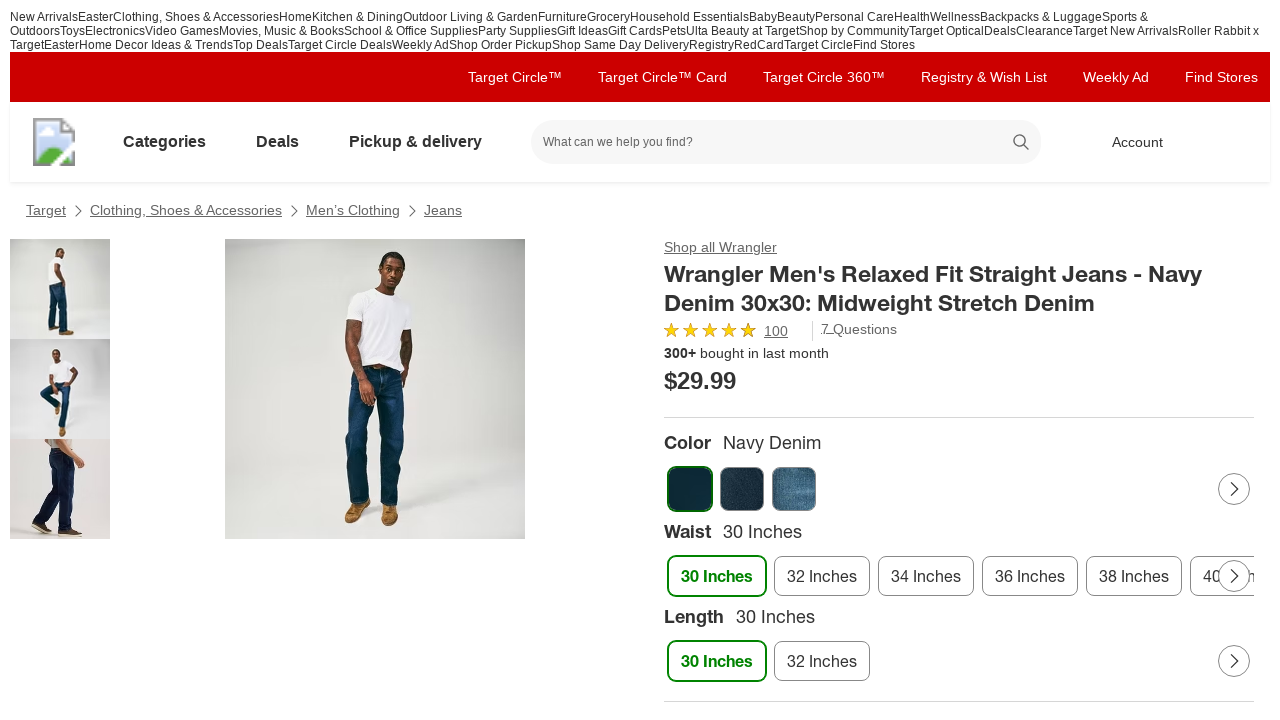

Verified that 1 color swatch(es) were successfully clicked
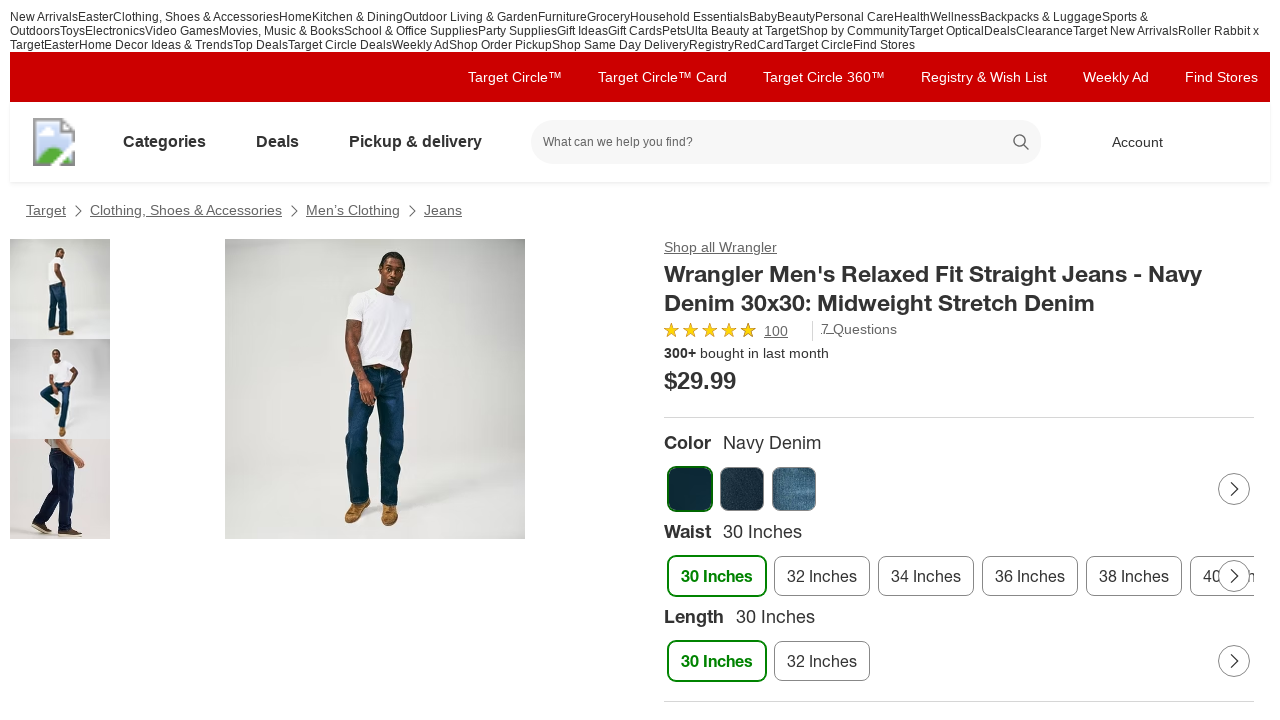

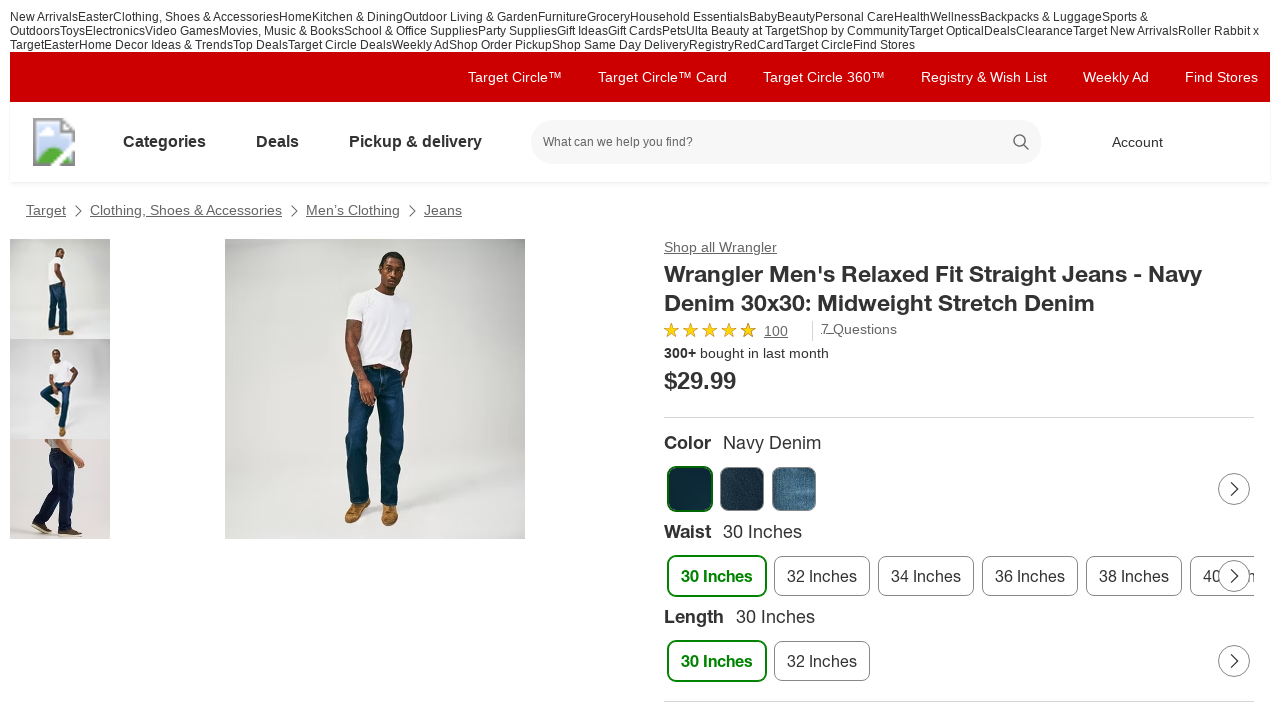